Tests scrolling functionality by navigating to a registration page and scrolling to a specific button element using JavaScript scroll into view

Starting URL: https://demo.automationtesting.in/Register.html

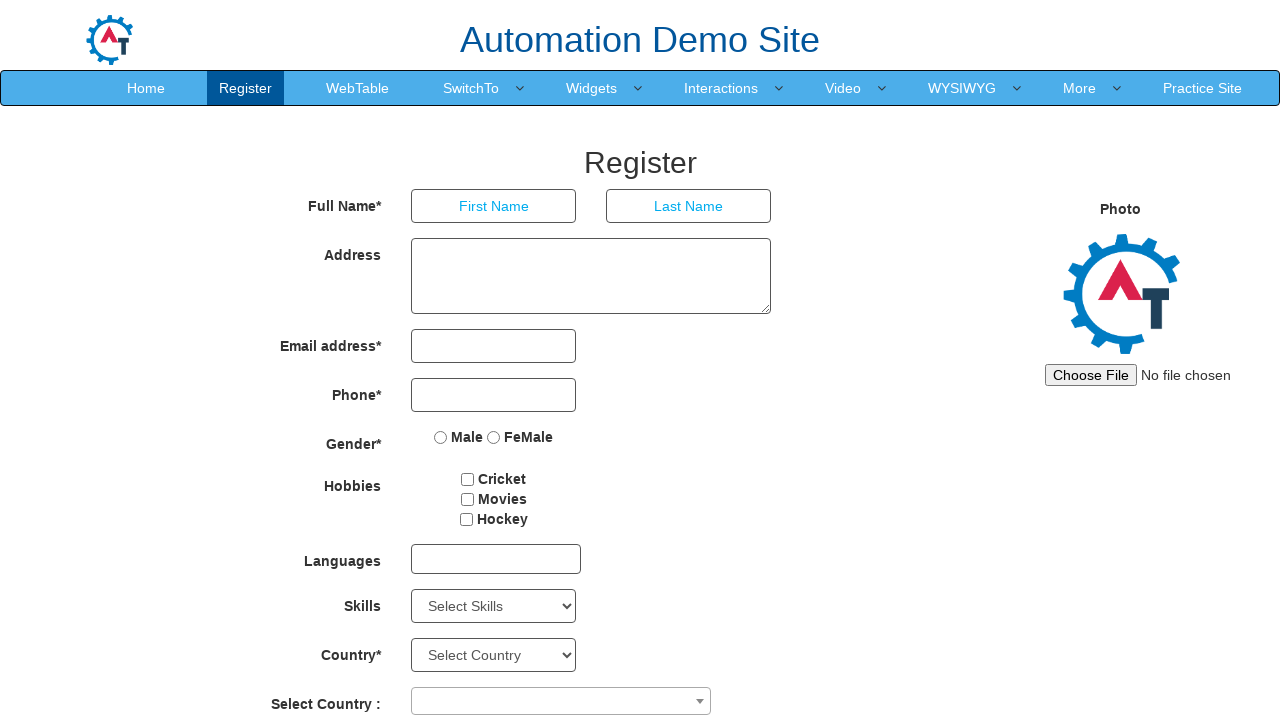

Waited for button element with id 'Button1' to be present
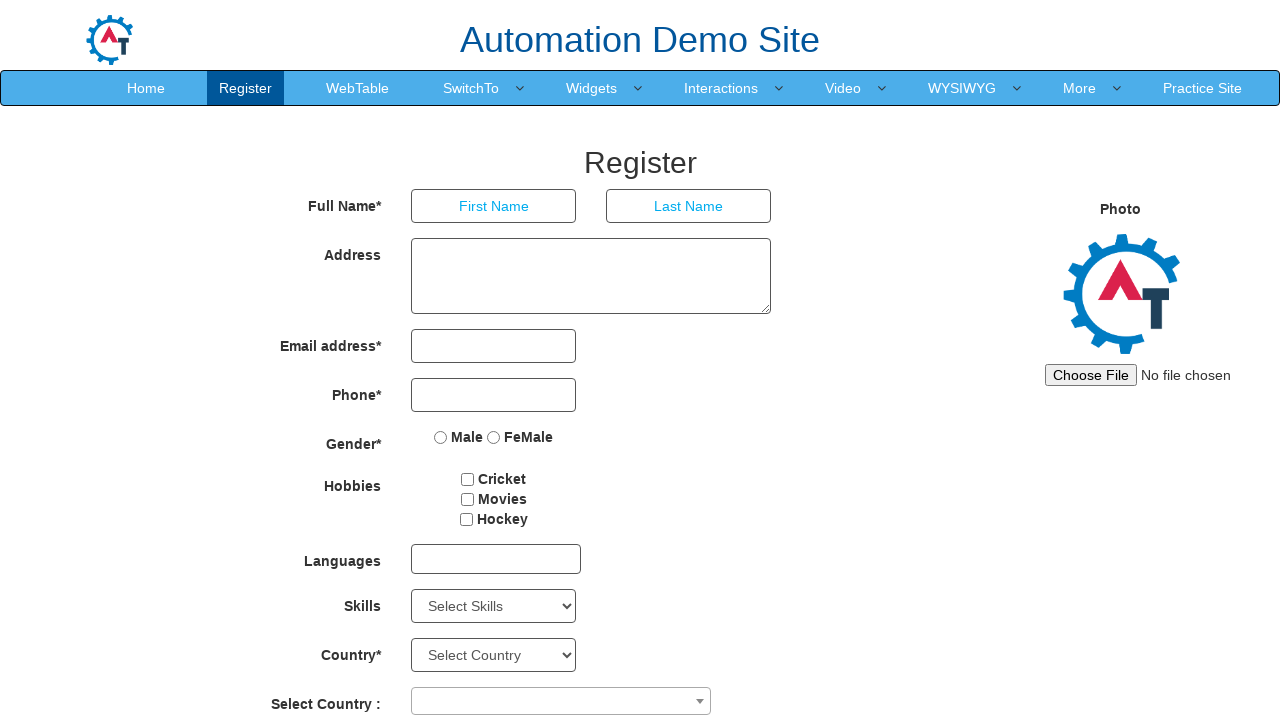

Scrolled button element into view using scroll_into_view_if_needed()
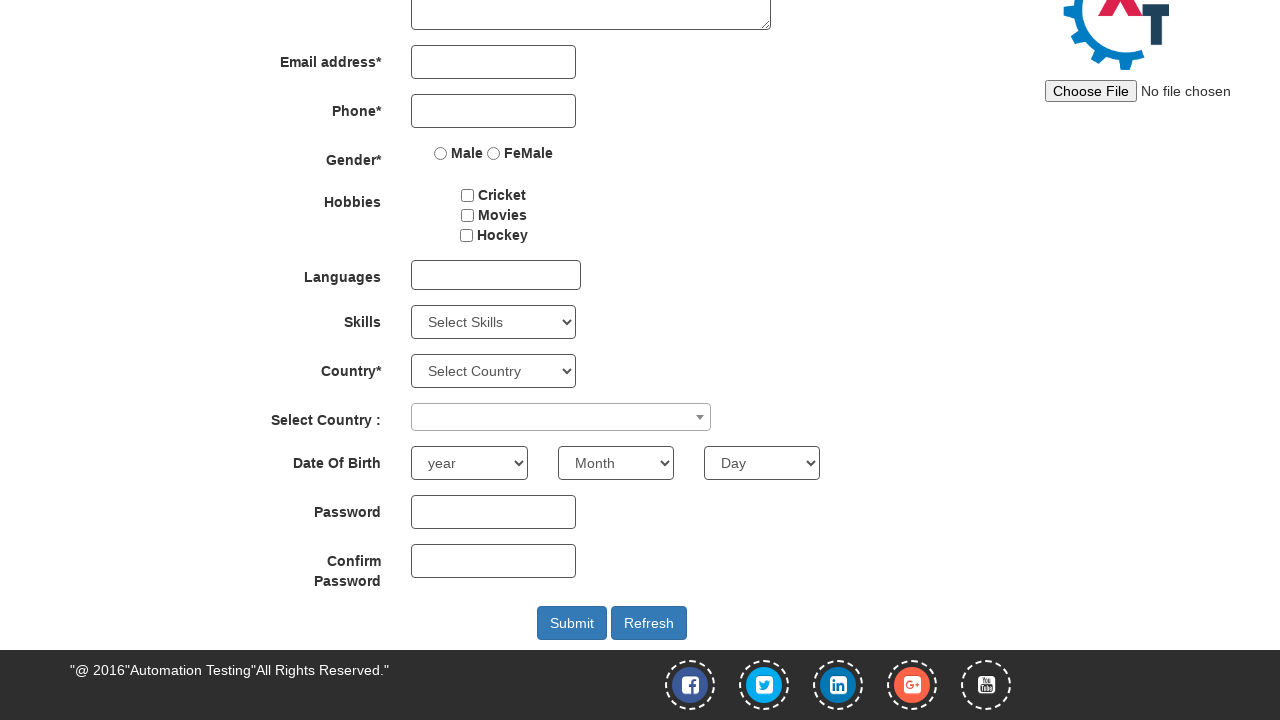

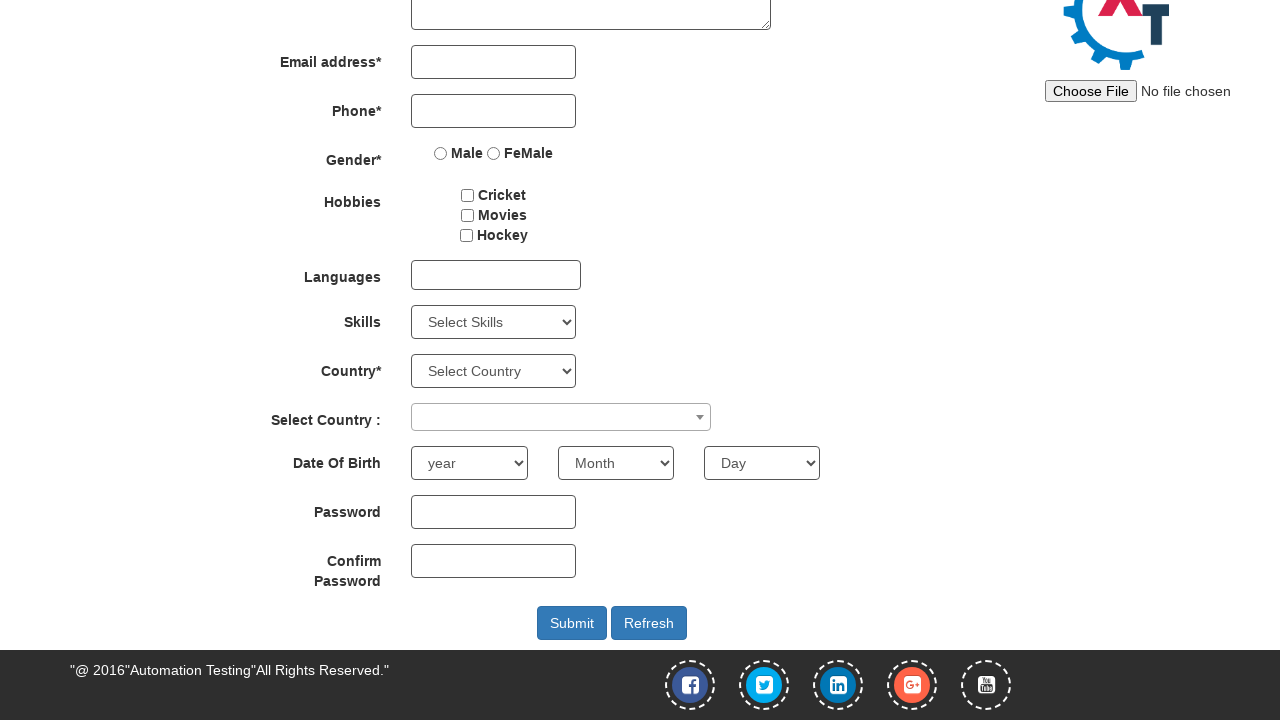